Tests frame handling by switching to a specific frame and clicking on a link within the Oracle Java 8 API documentation

Starting URL: https://docs.oracle.com/javase/8/docs/api/

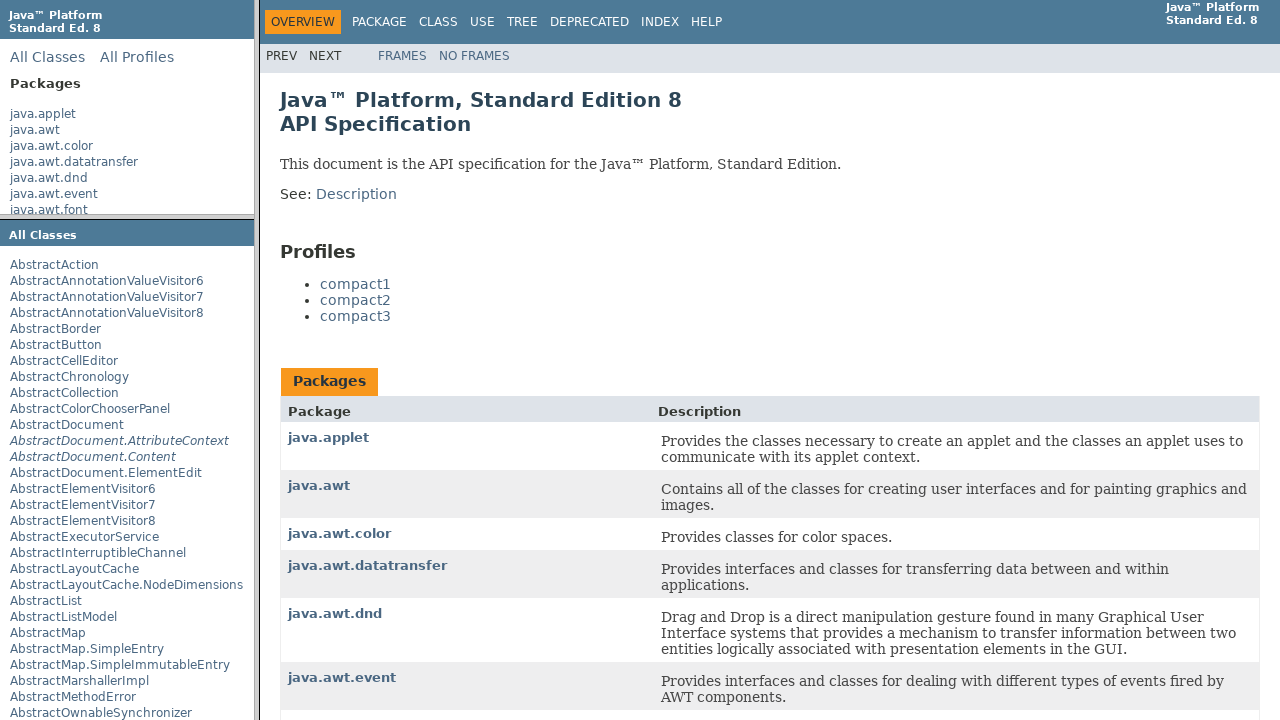

Located the classFrame iframe
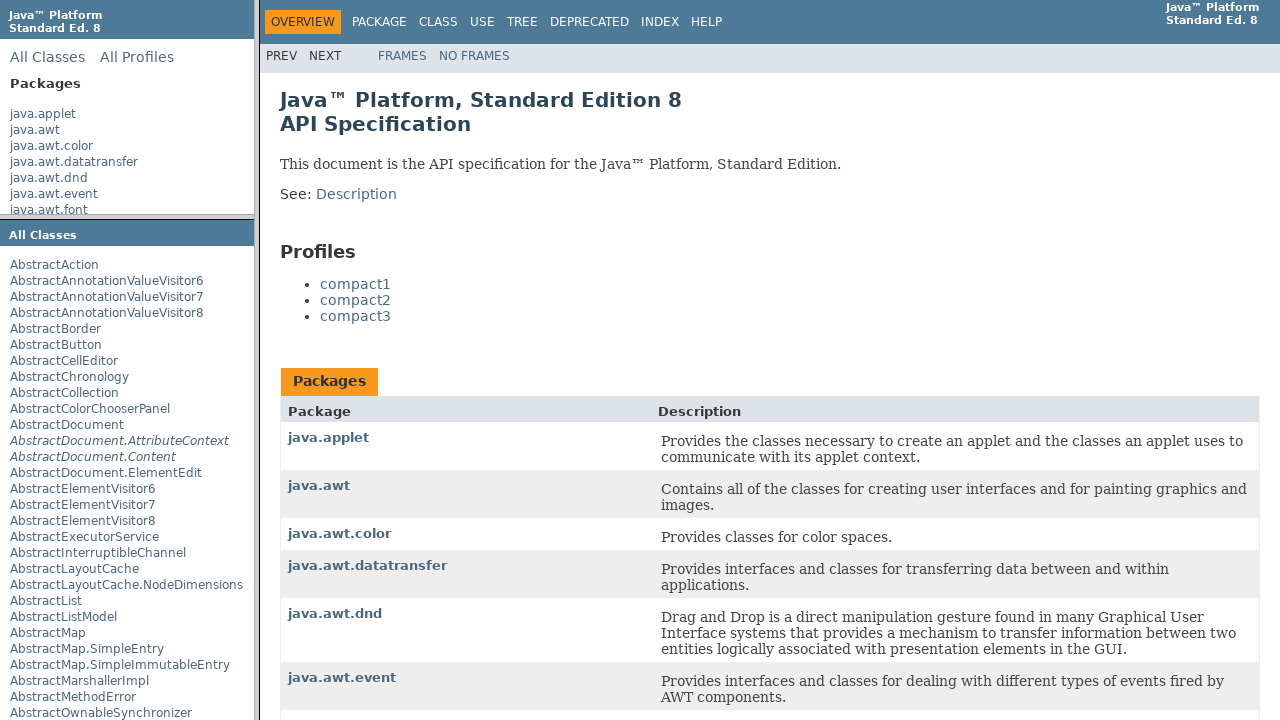

Clicked the Description link within the classFrame at (356, 194) on frame[name='classFrame'] >> internal:control=enter-frame >> xpath=//a[text()='De
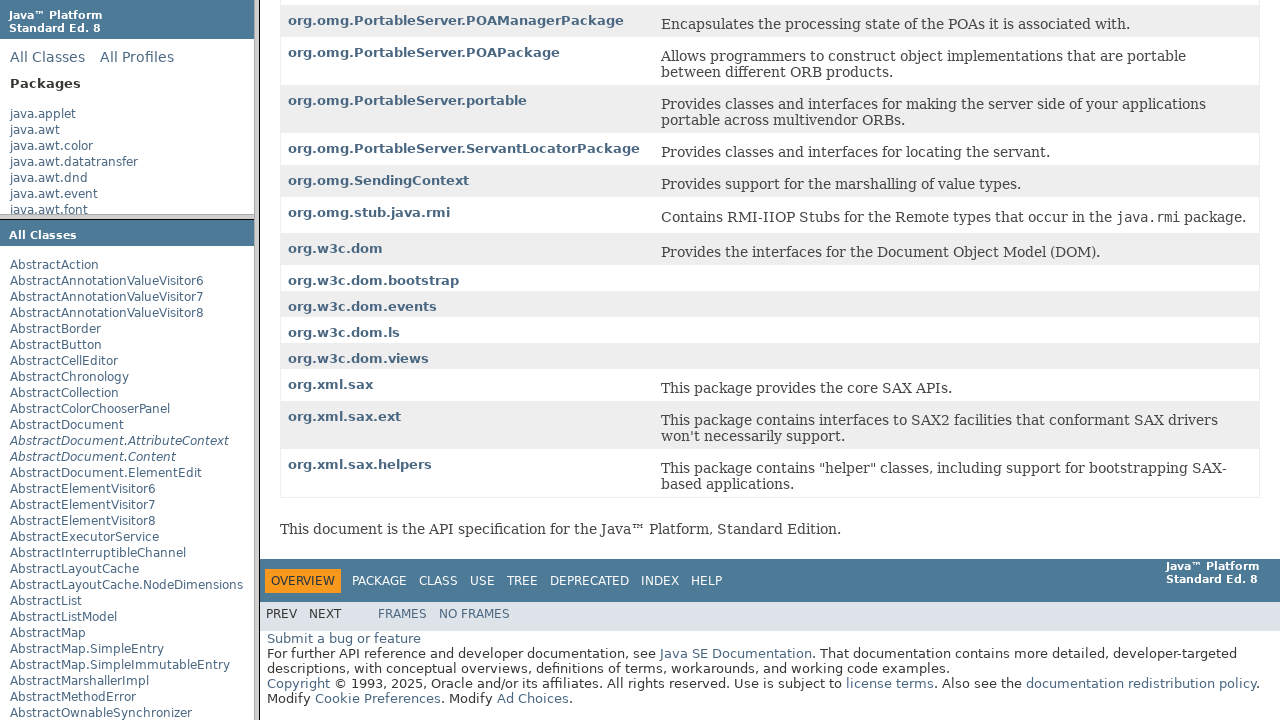

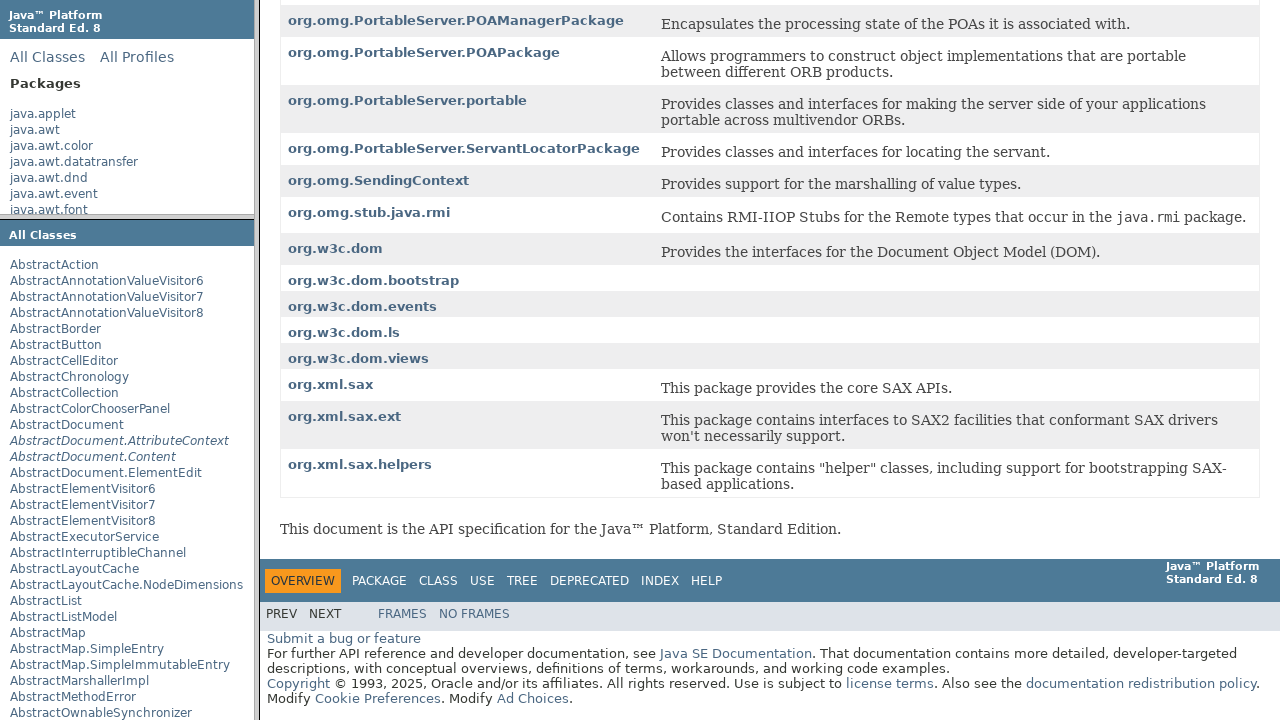